Tests typing an email address into the forgot password form's email field to verify form input functionality.

Starting URL: https://the-internet.herokuapp.com/forgot_password

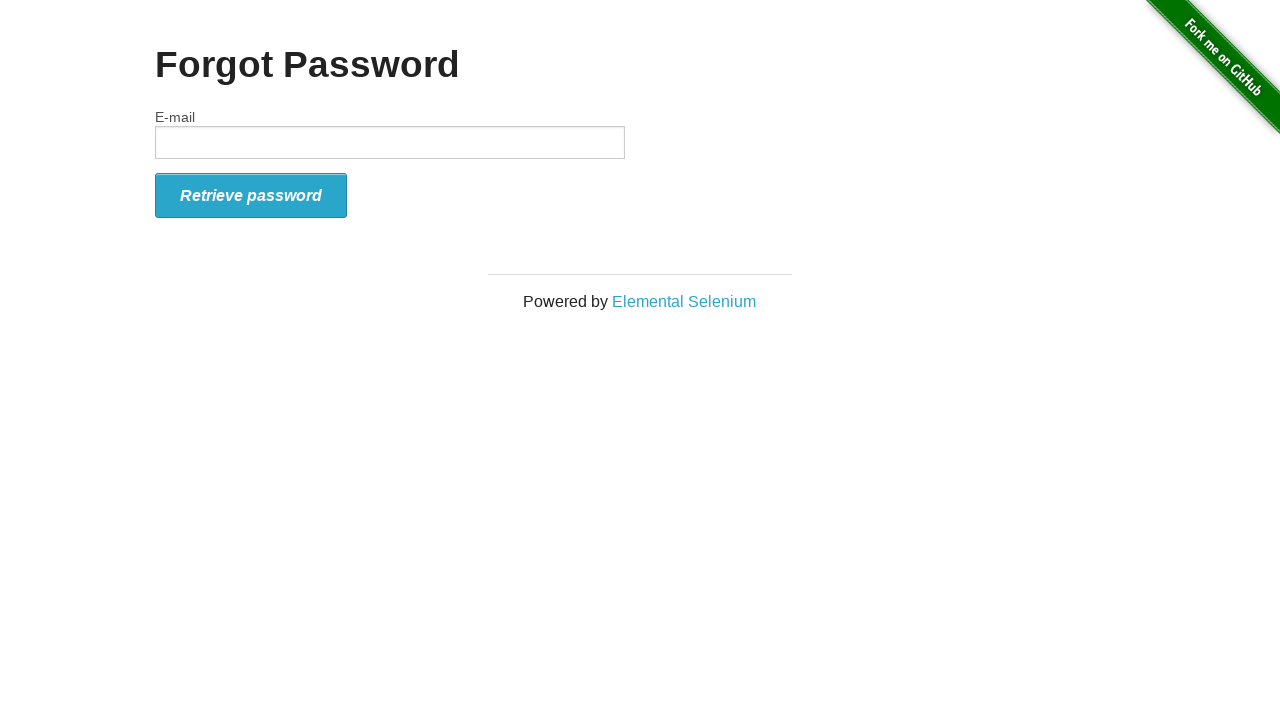

Typed email address 'ixchel@mail.com' into the forgot password email field with realistic delay on #email
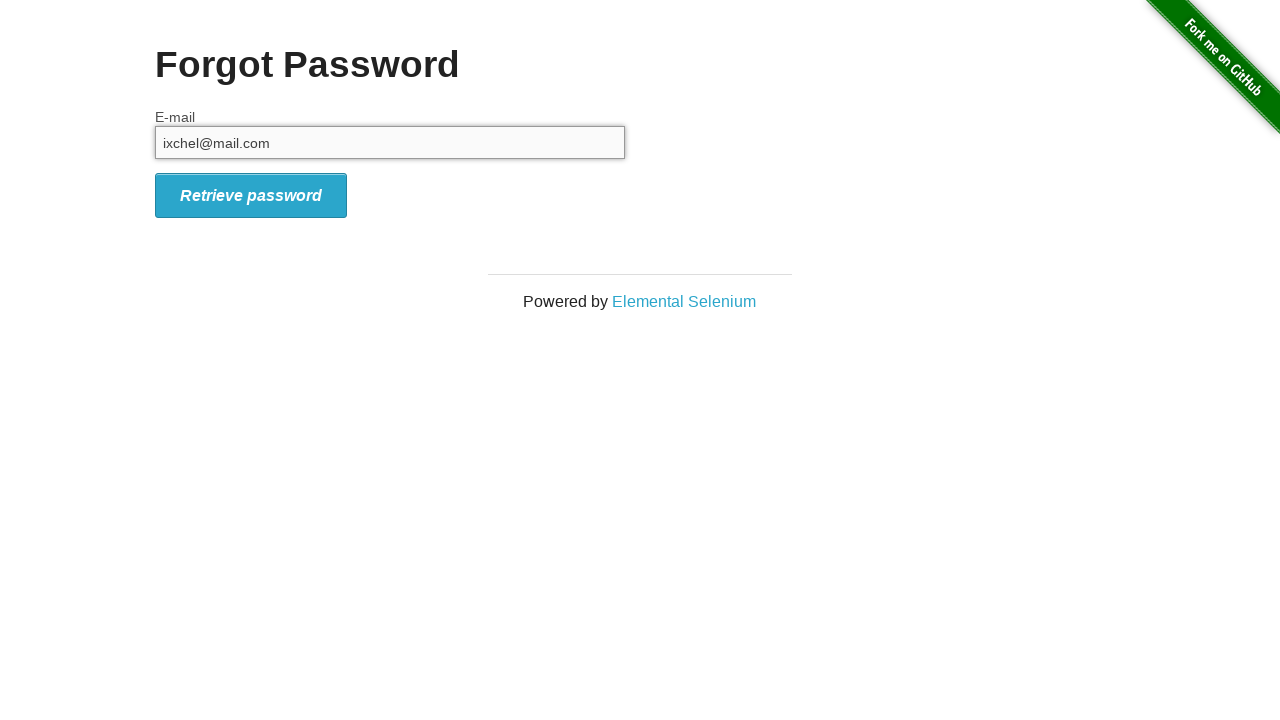

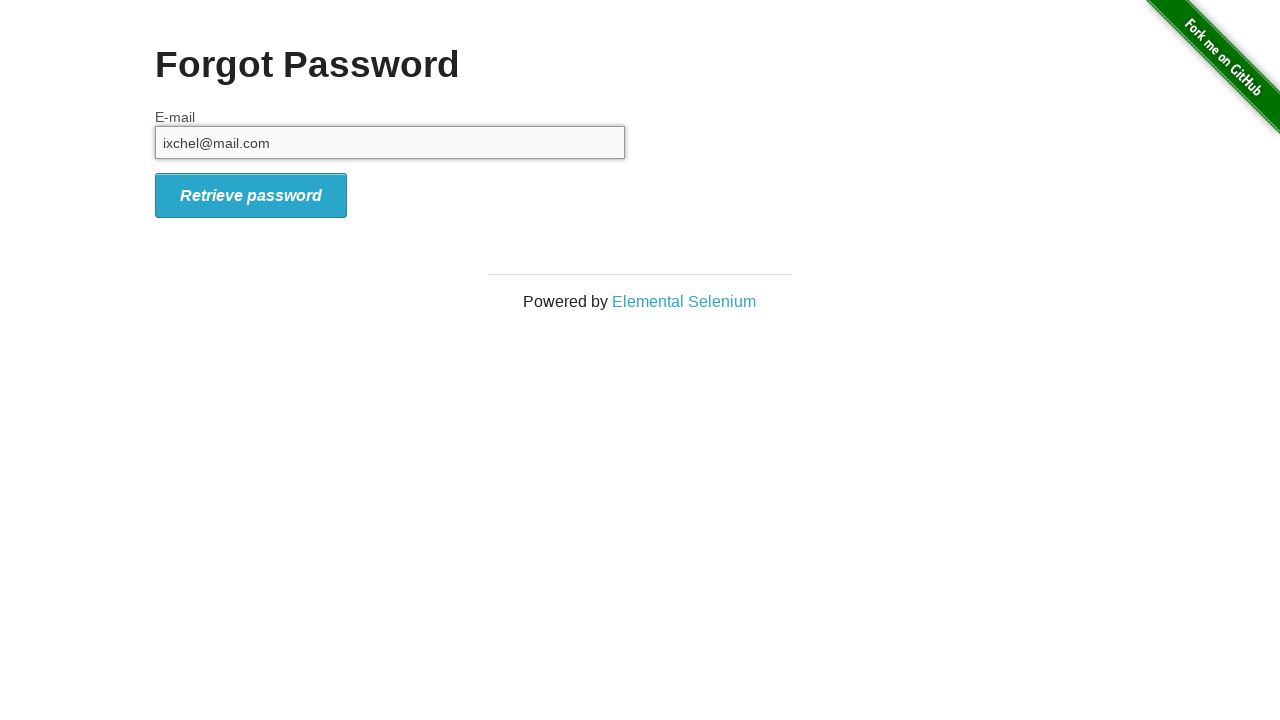